Tests clicking a button element by its CSS class name

Starting URL: https://ultimateqa.com/simple-html-elements-for-automation/

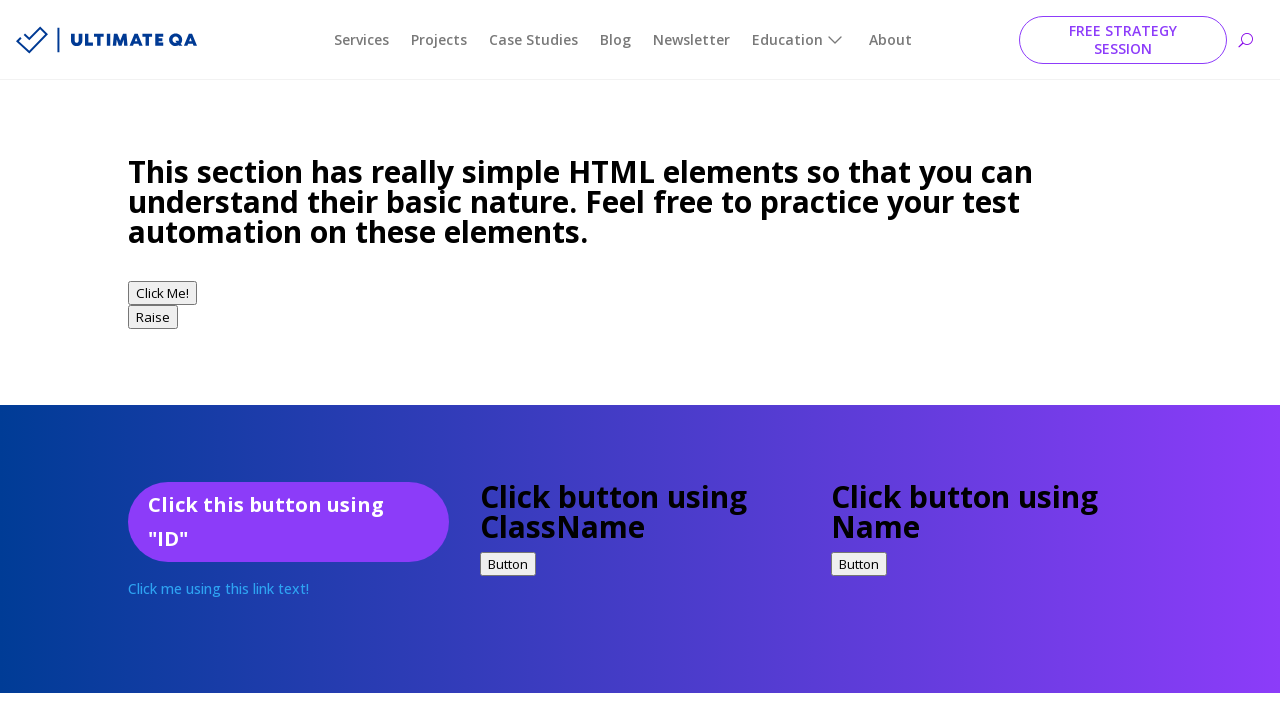

Navigated to Ultimate QA simple HTML elements page
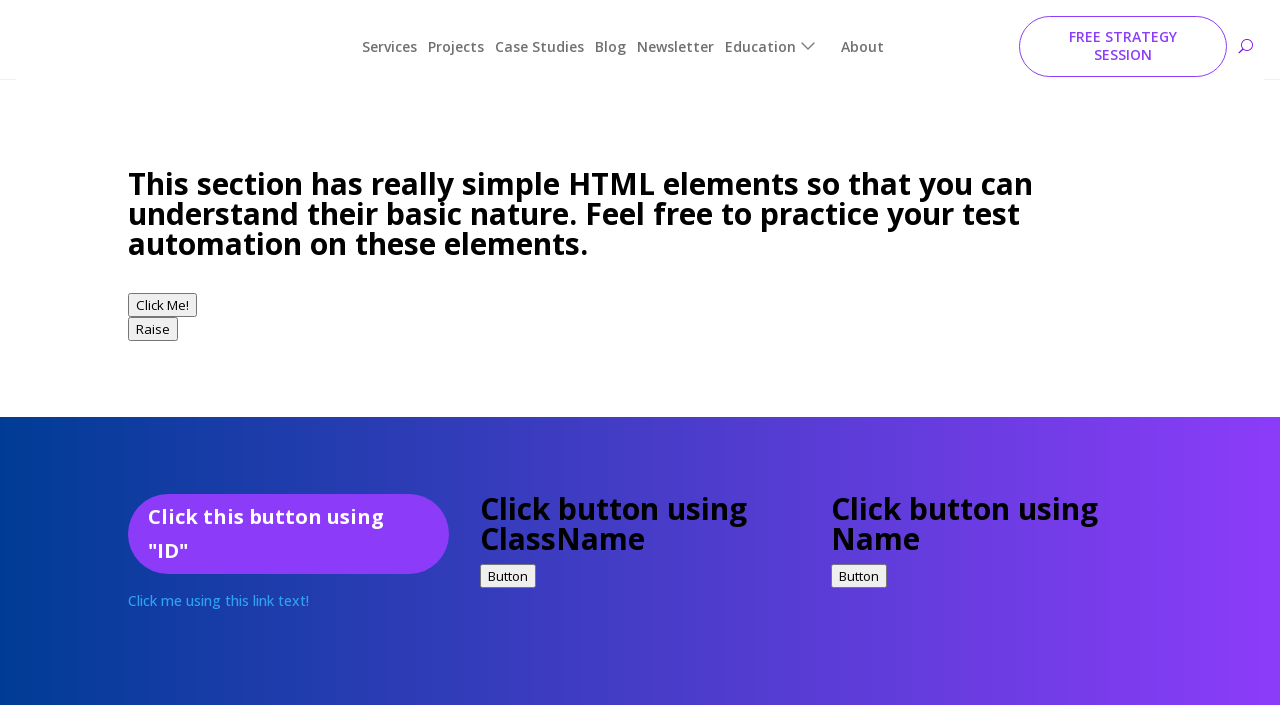

Clicked button element by CSS class name .buttonClass at (508, 564) on .buttonClass
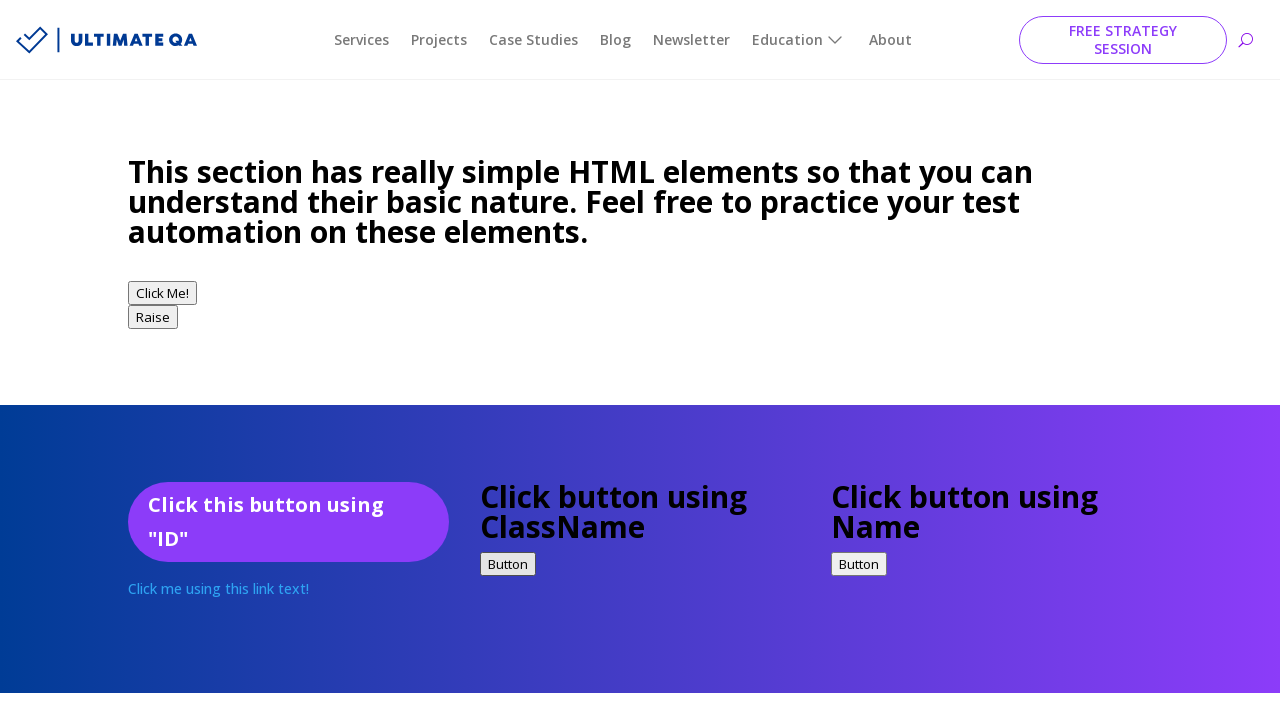

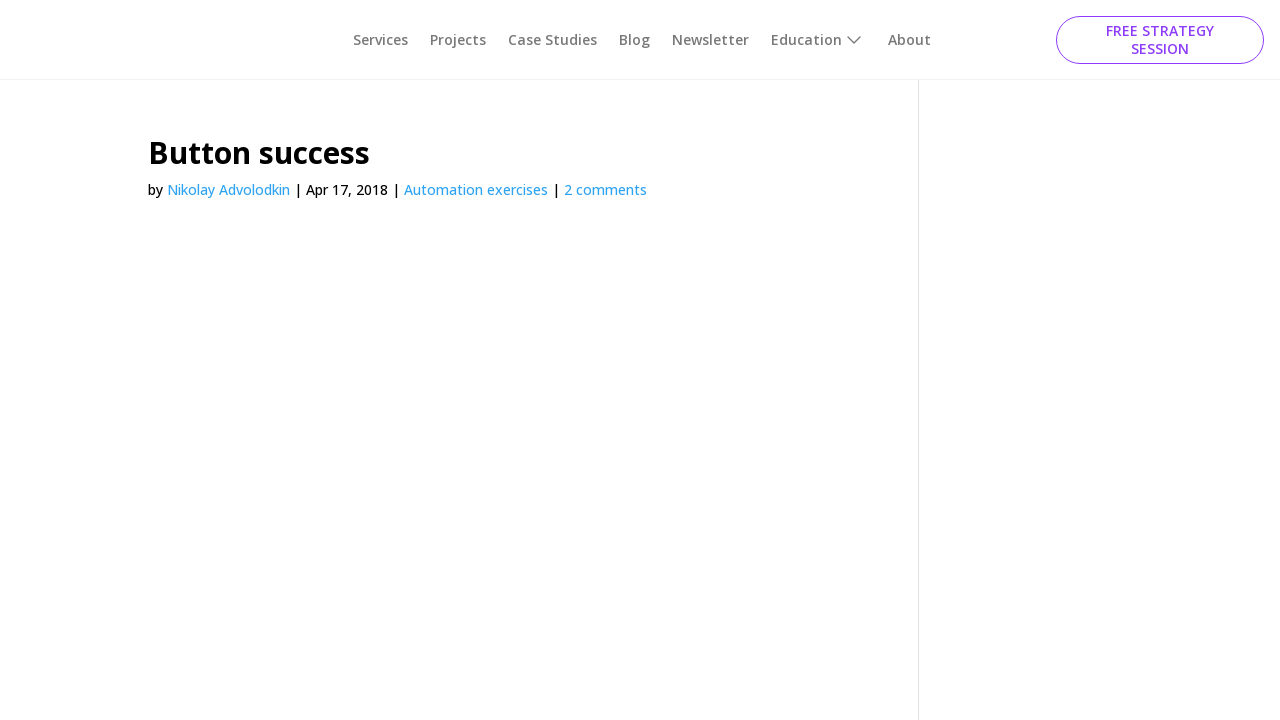